Tests iframe interaction by locating a frame, clicking on a lifetime access link within it, and verifying text content

Starting URL: https://rahulshettyacademy.com/AutomationPractice/

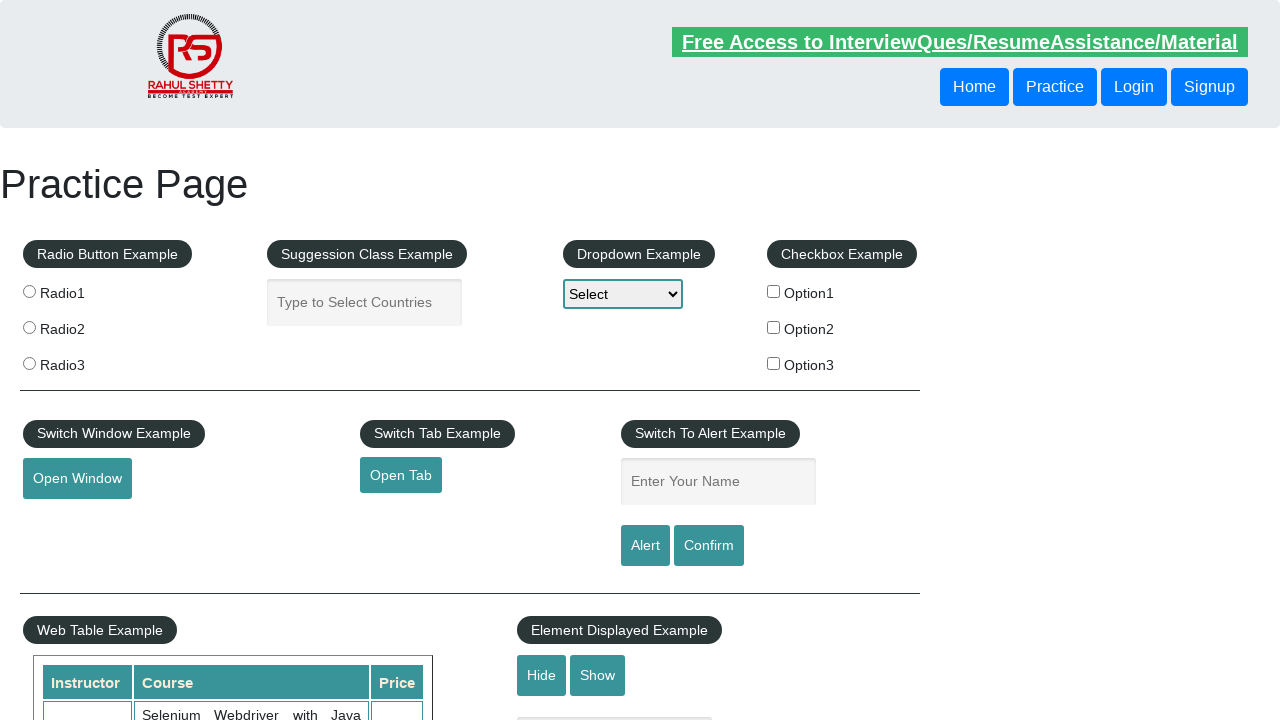

Located iframe with id 'courses-iframe'
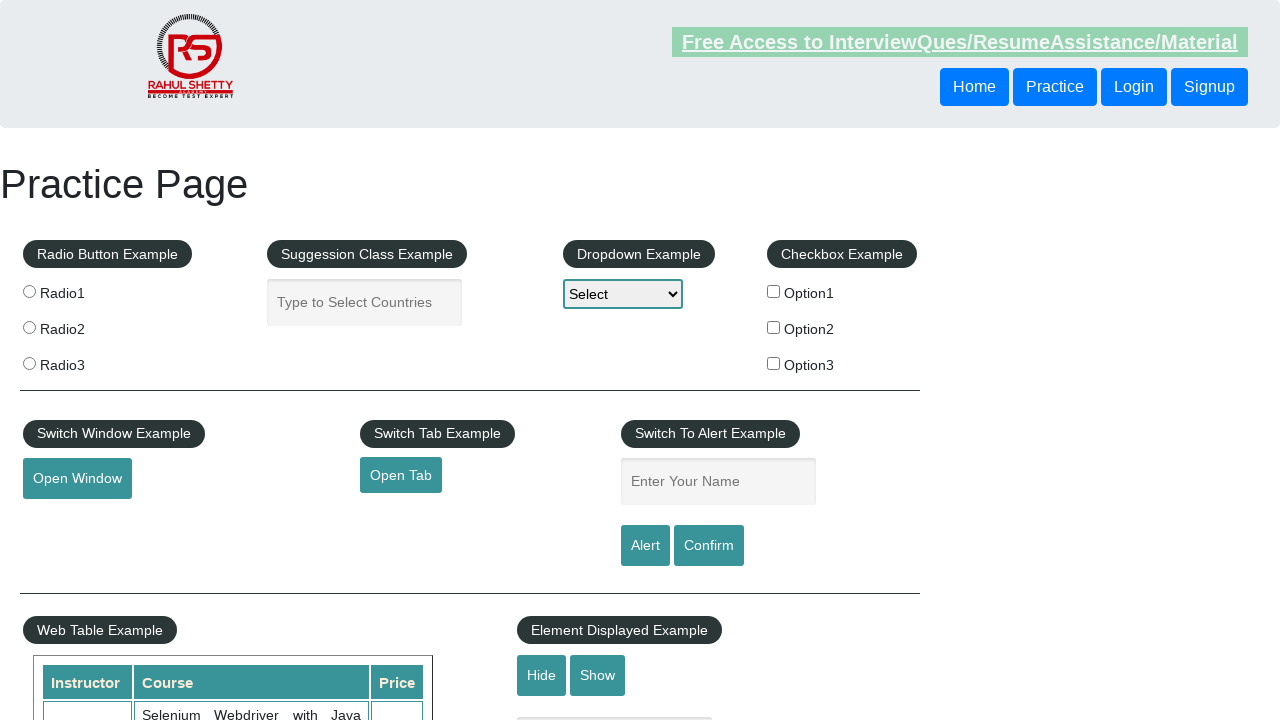

Clicked lifetime access link within iframe at (307, 360) on #courses-iframe >> internal:control=enter-frame >> li a[href*='lifetime-access']
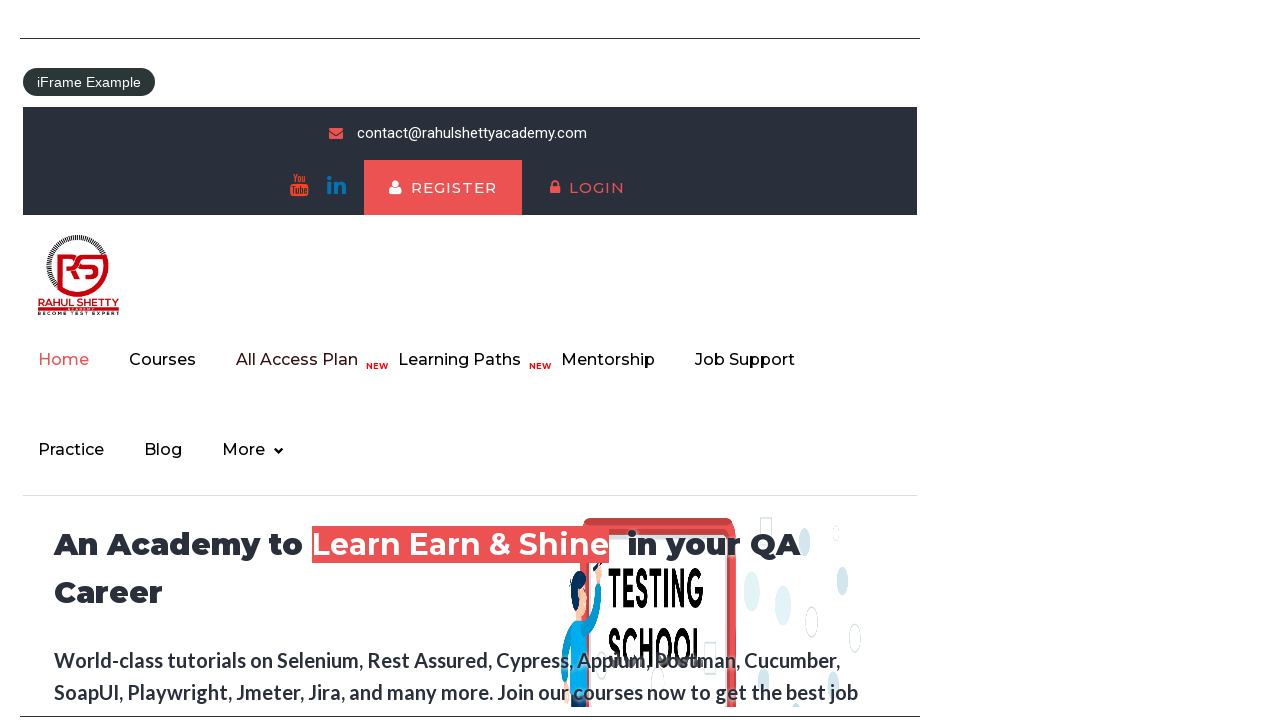

Verified h2 text element loaded within iframe
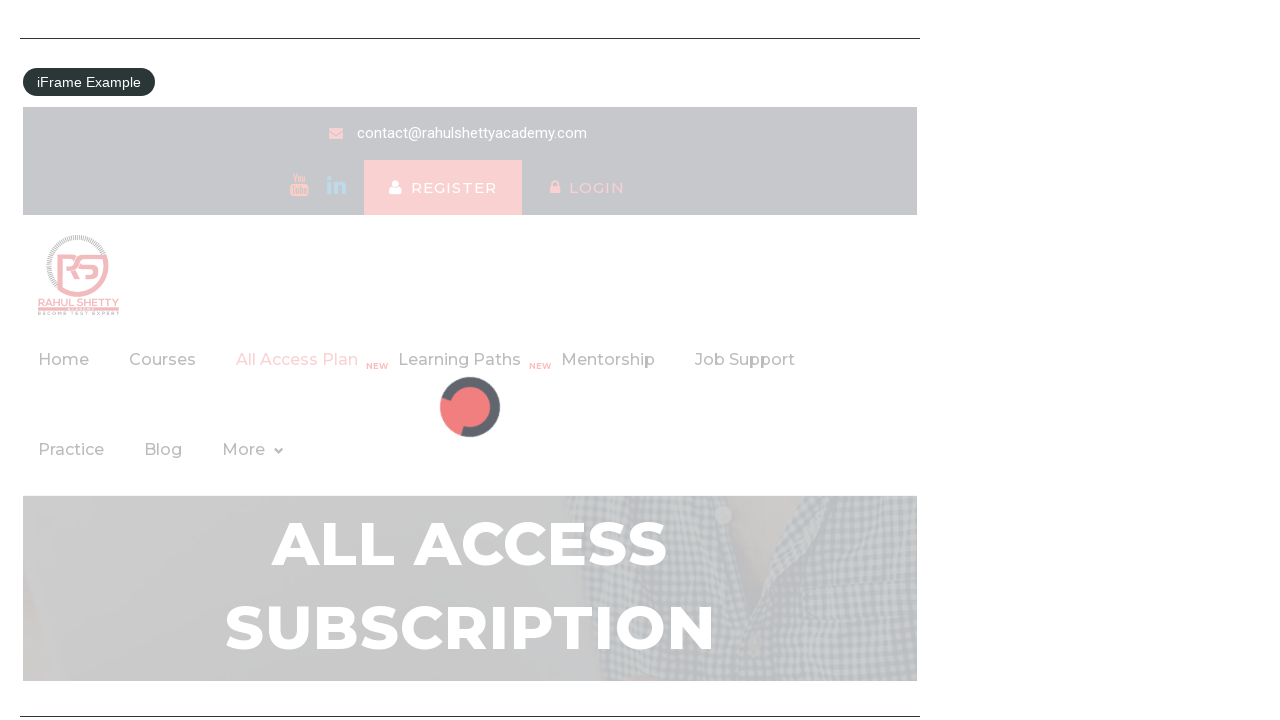

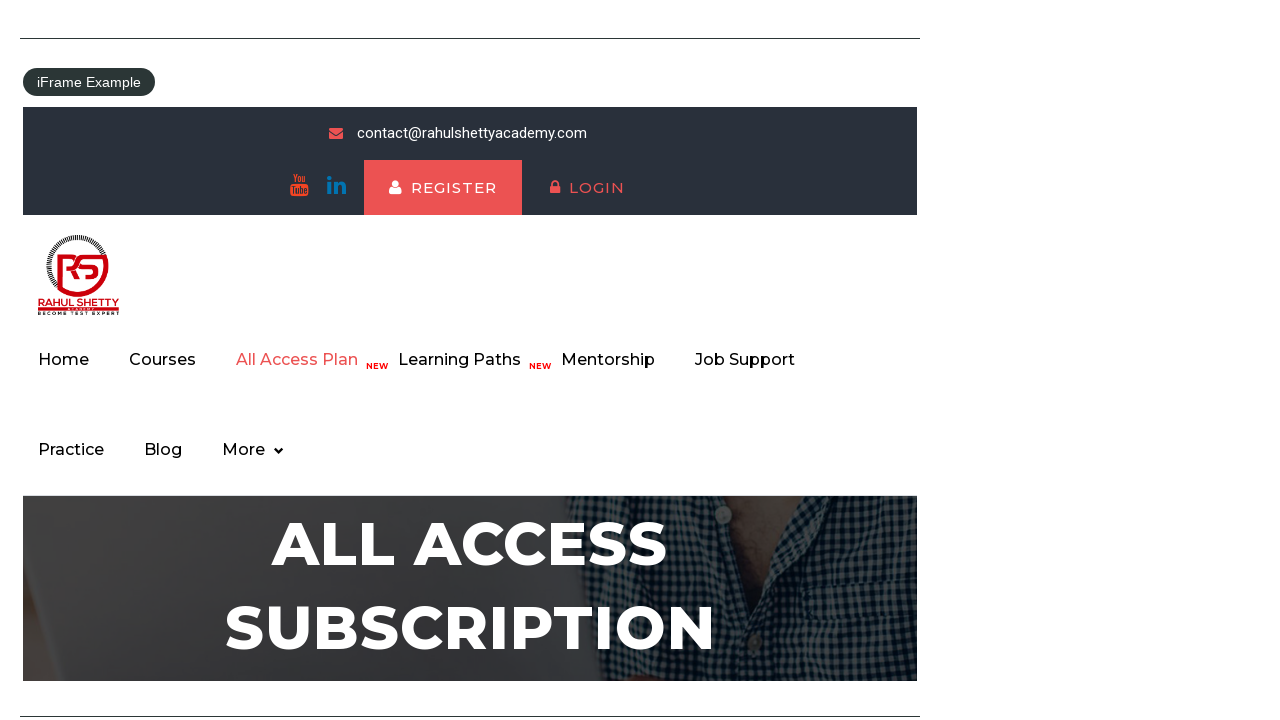